Tests clicking the home banner on demoqa.com which opens a new tab to toolsqa.com, then performs a search for "selenium"

Starting URL: https://demoqa.com

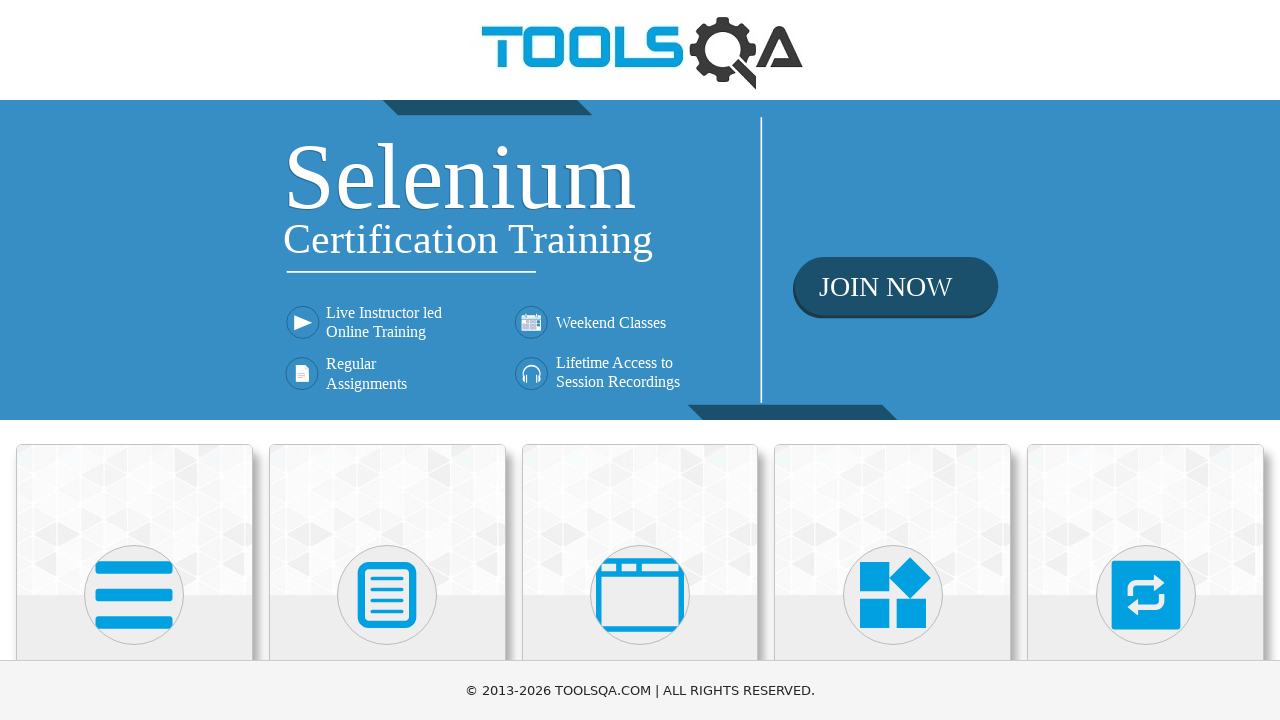

Clicked home banner on demoqa.com at (640, 260) on div.home-banner
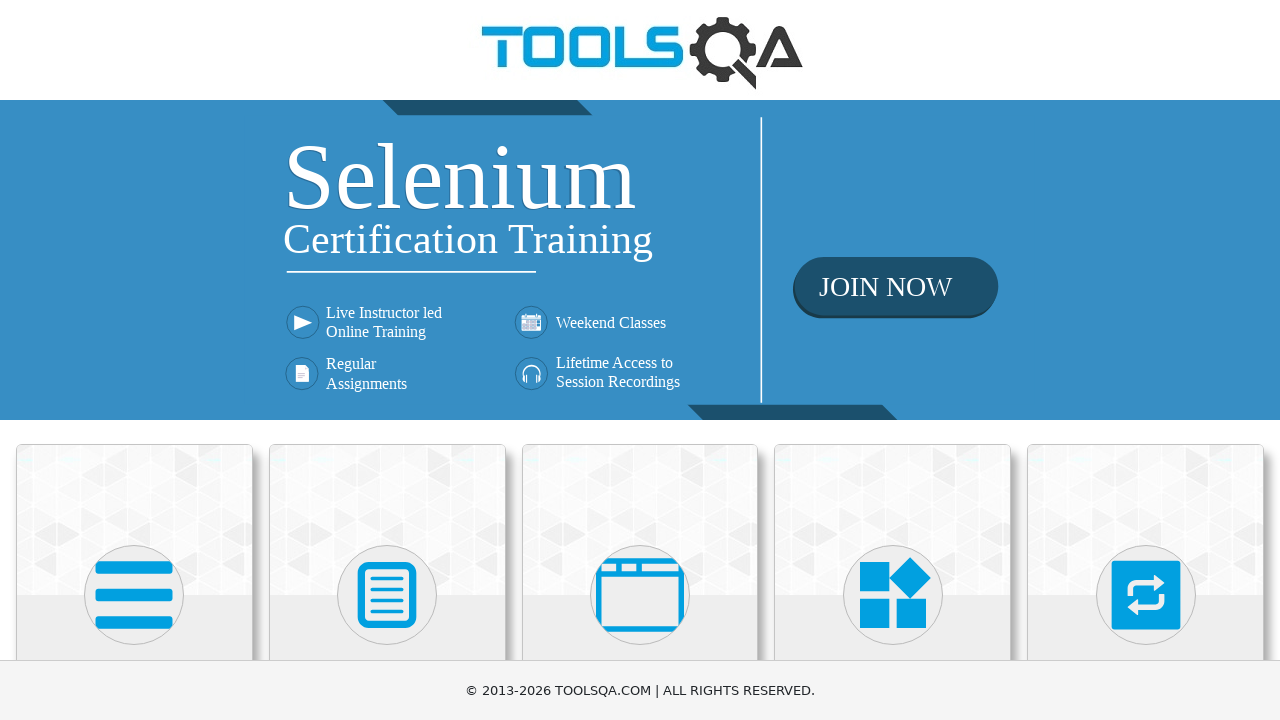

Clicked home banner to open new tab at (640, 260) on div.home-banner
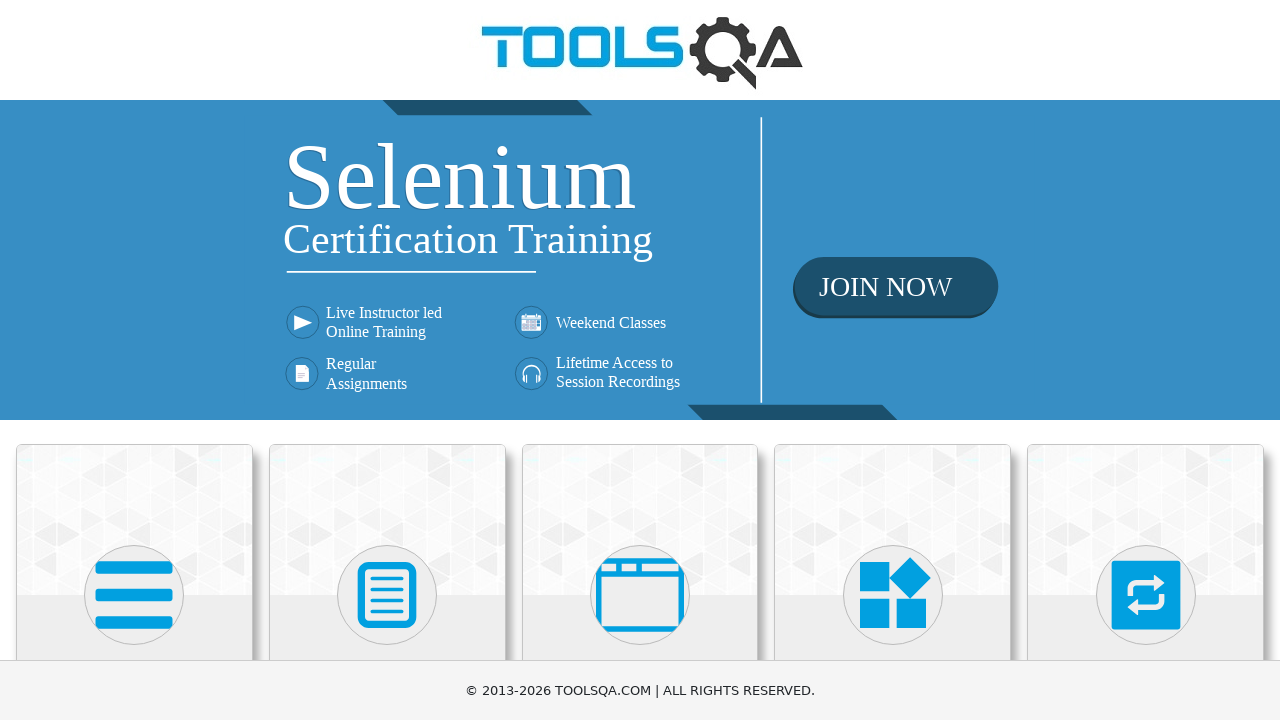

New tab opened and switched to toolsqa.com
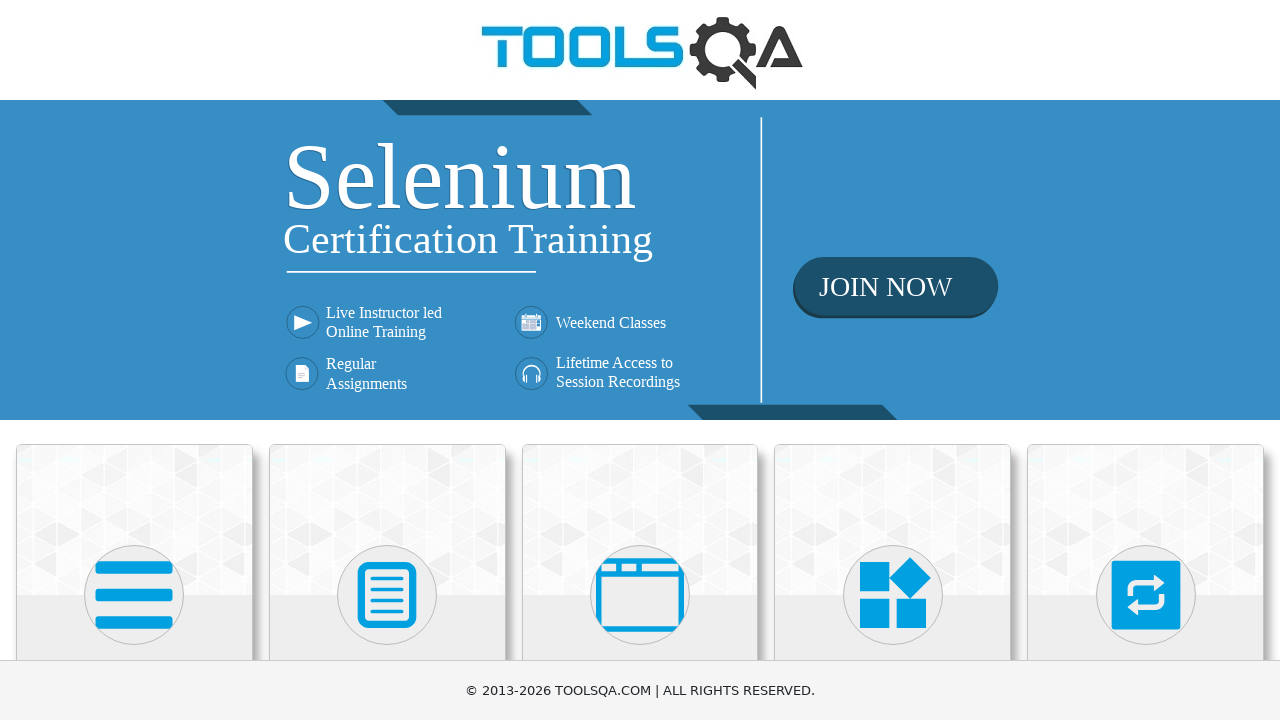

New page finished loading
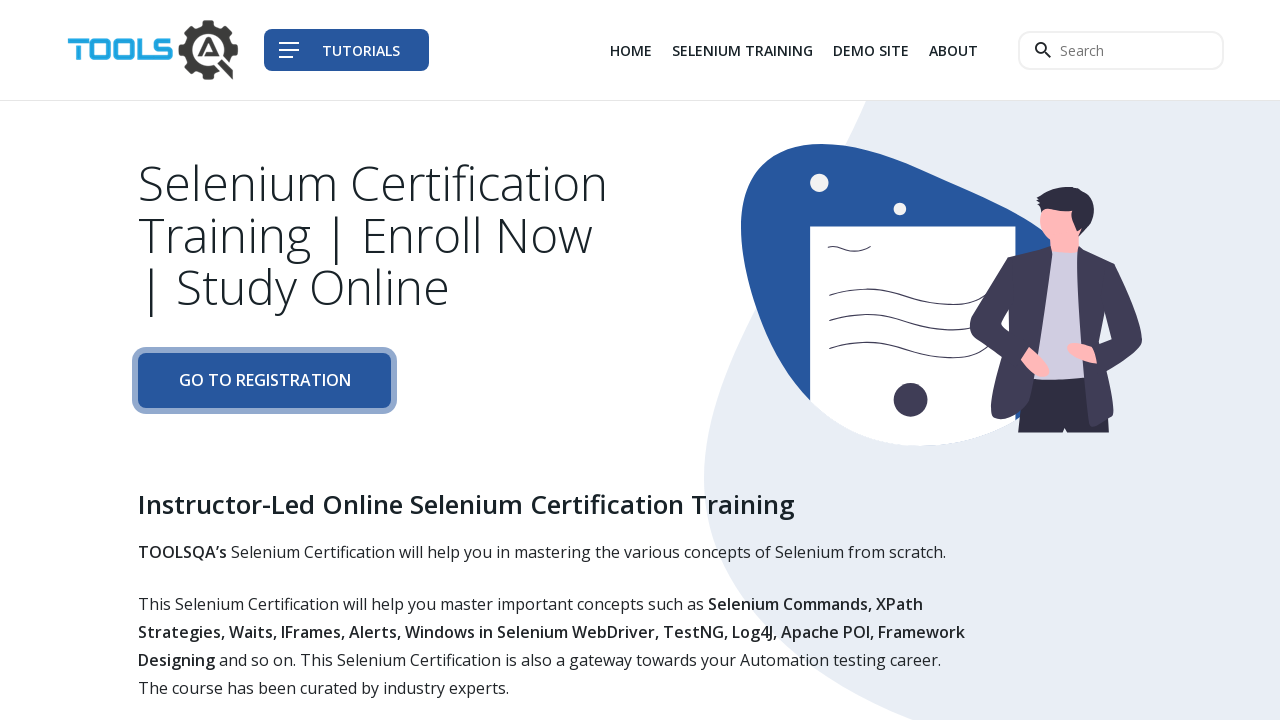

Filled search input with 'selenium' on input.navbar__search--input
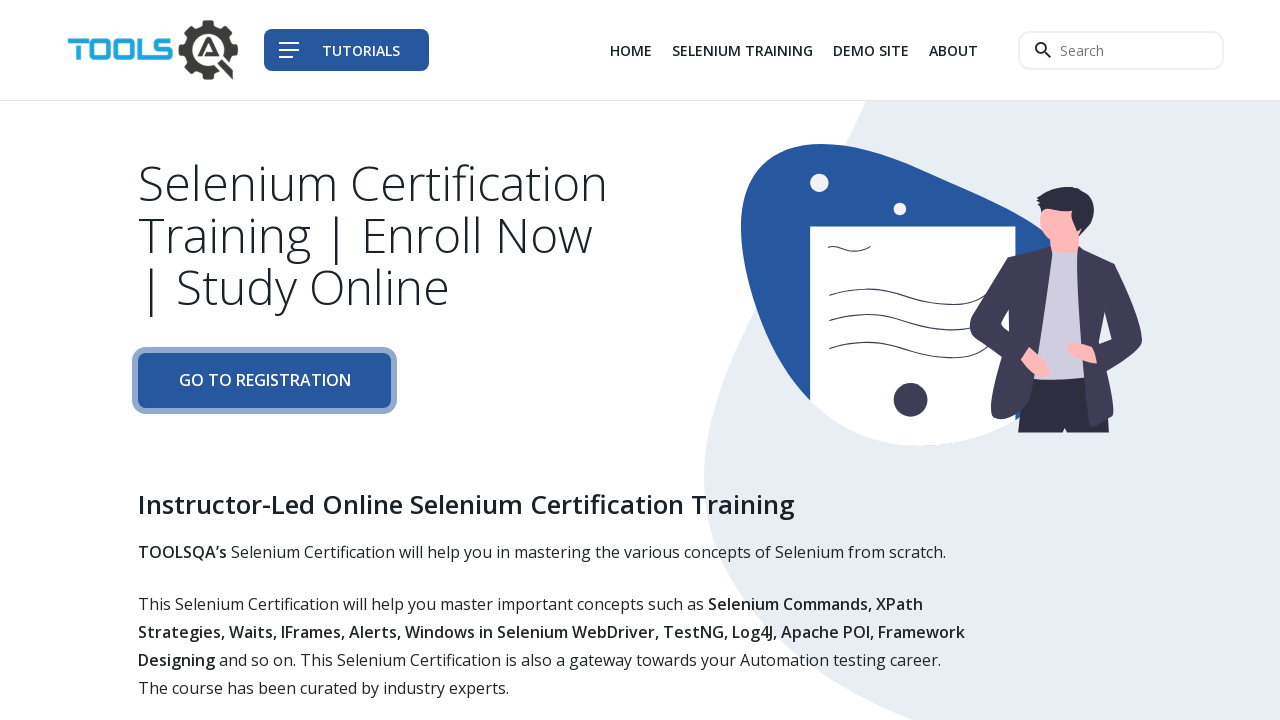

Pressed Enter to submit search for 'selenium' on input.navbar__search--input
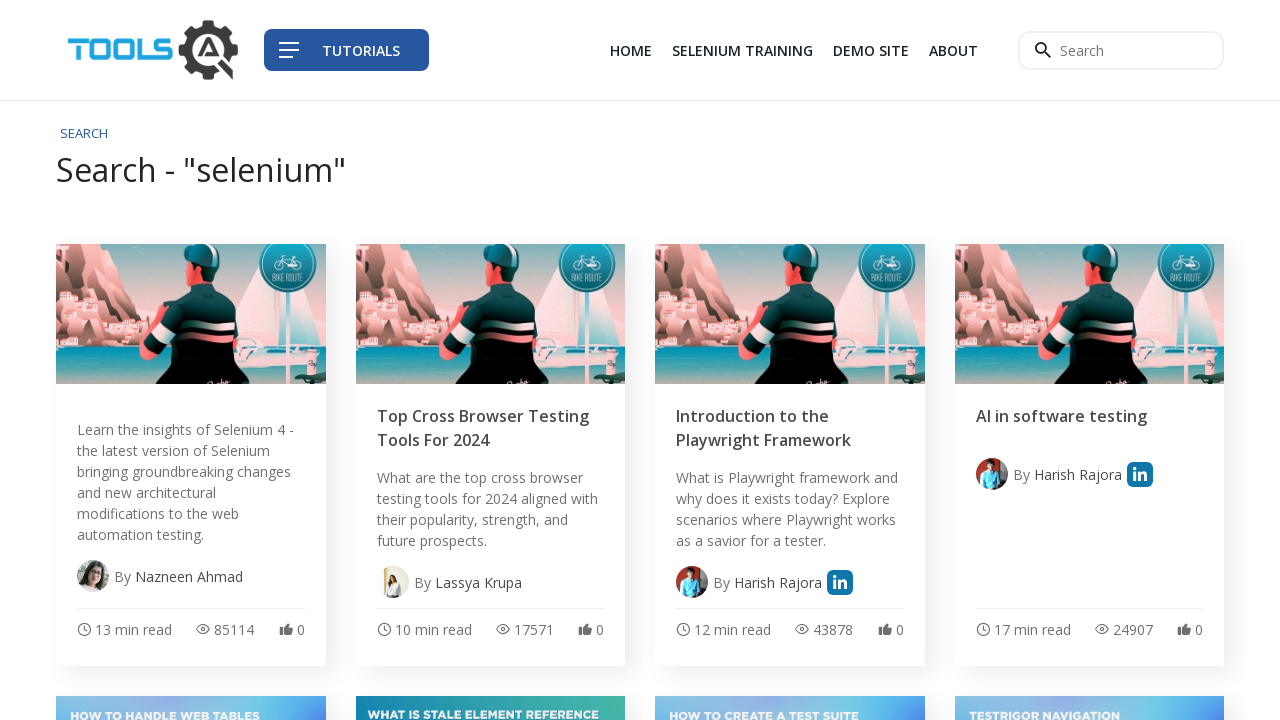

Search results page loaded with keyword 'selenium'
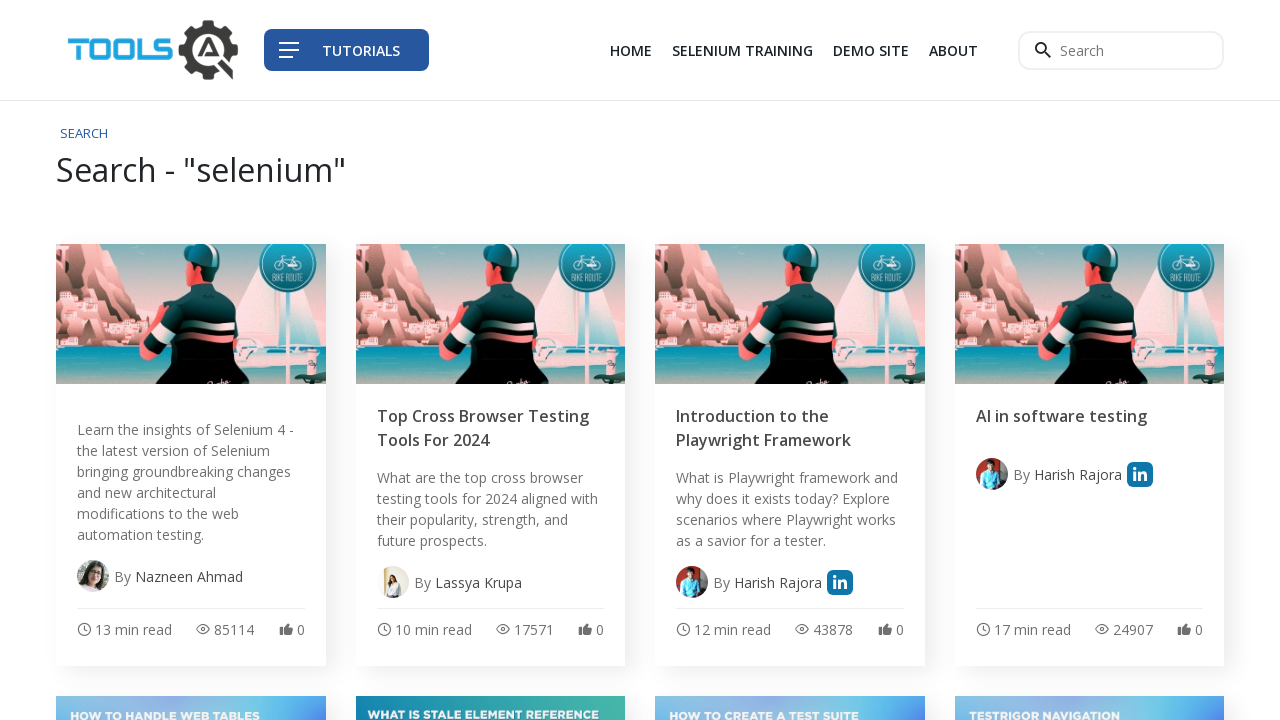

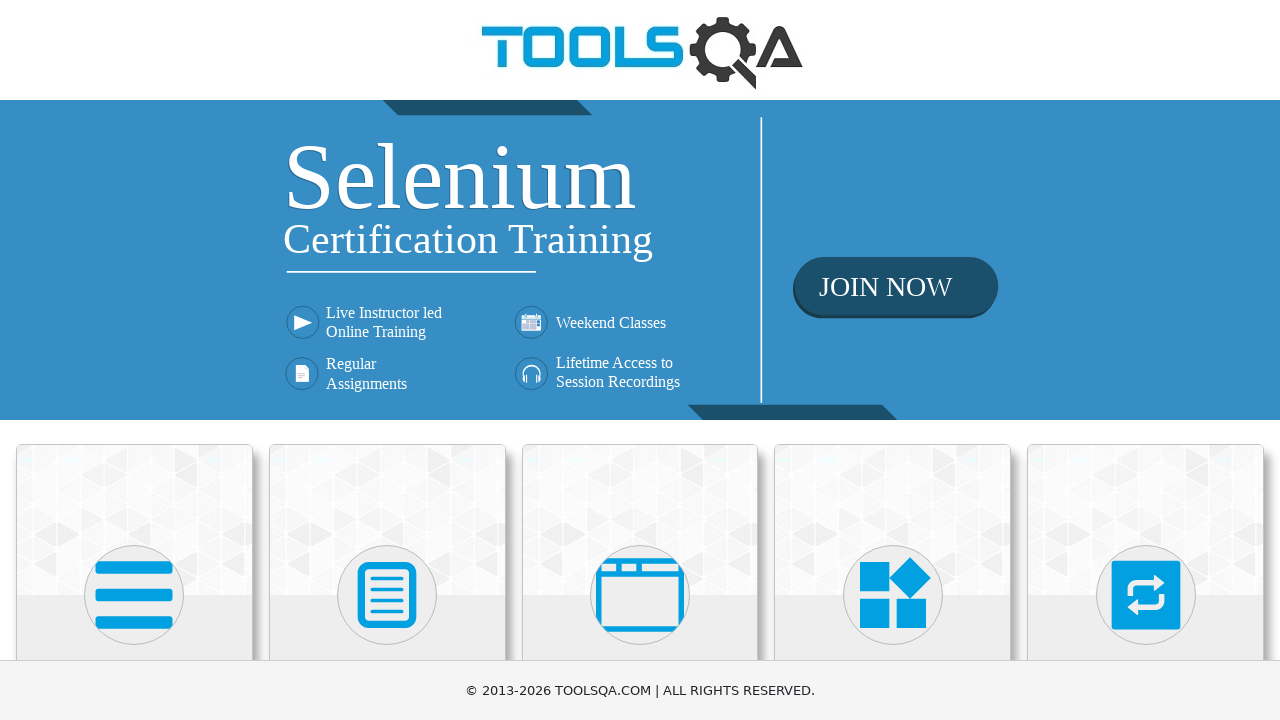